Tests file download functionality by clicking on a download link and using keyboard automation to confirm the download

Starting URL: http://the-internet.herokuapp.com/download

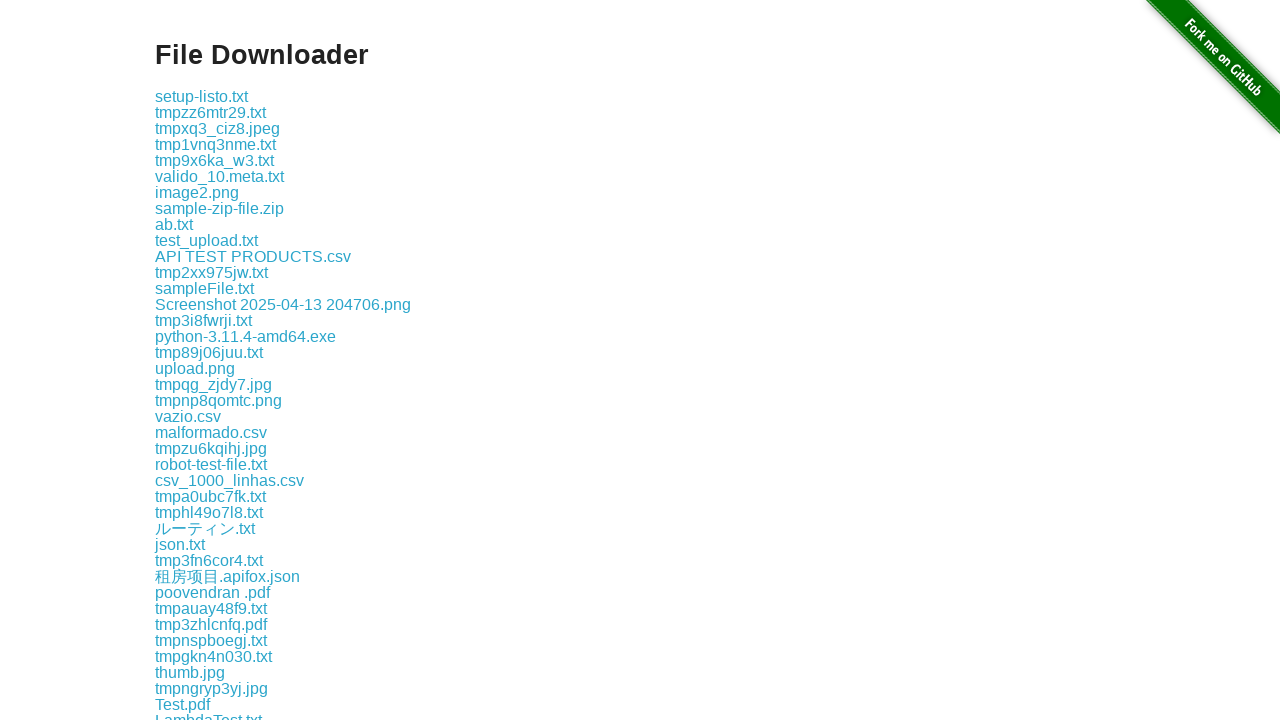

Clicked download link for some-file.txt at (198, 360) on a[href*='some-file.txt']
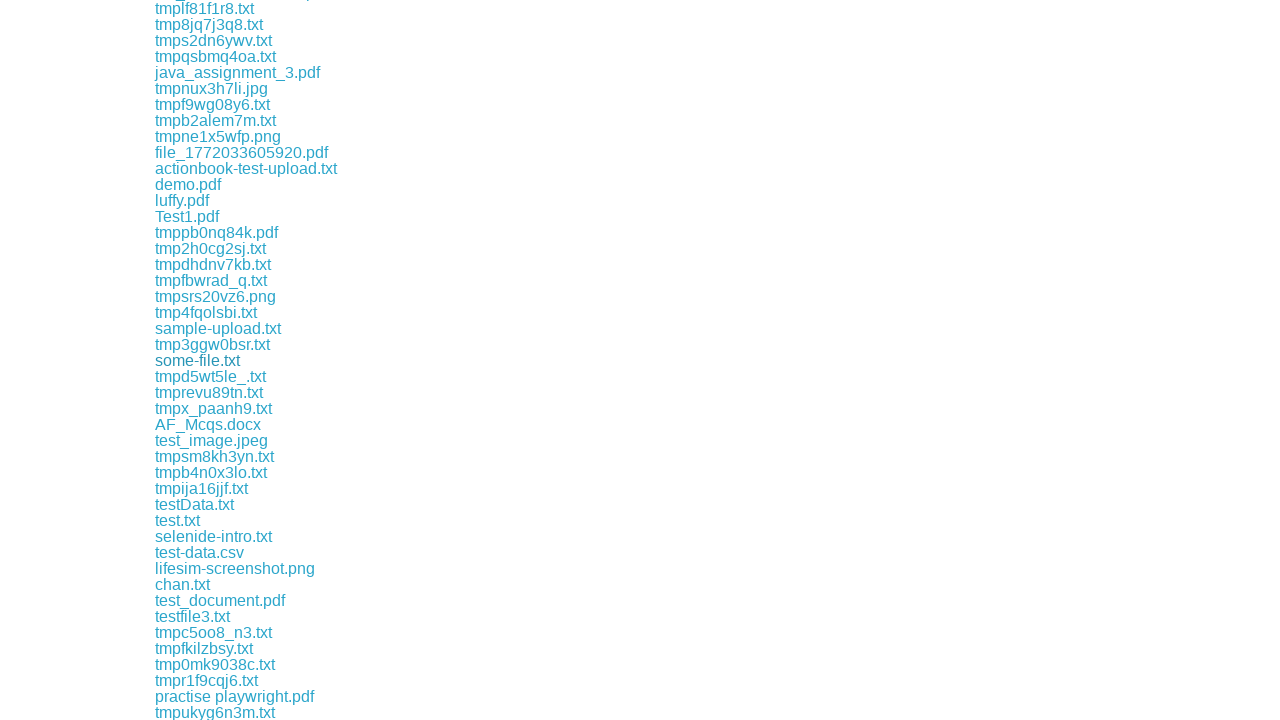

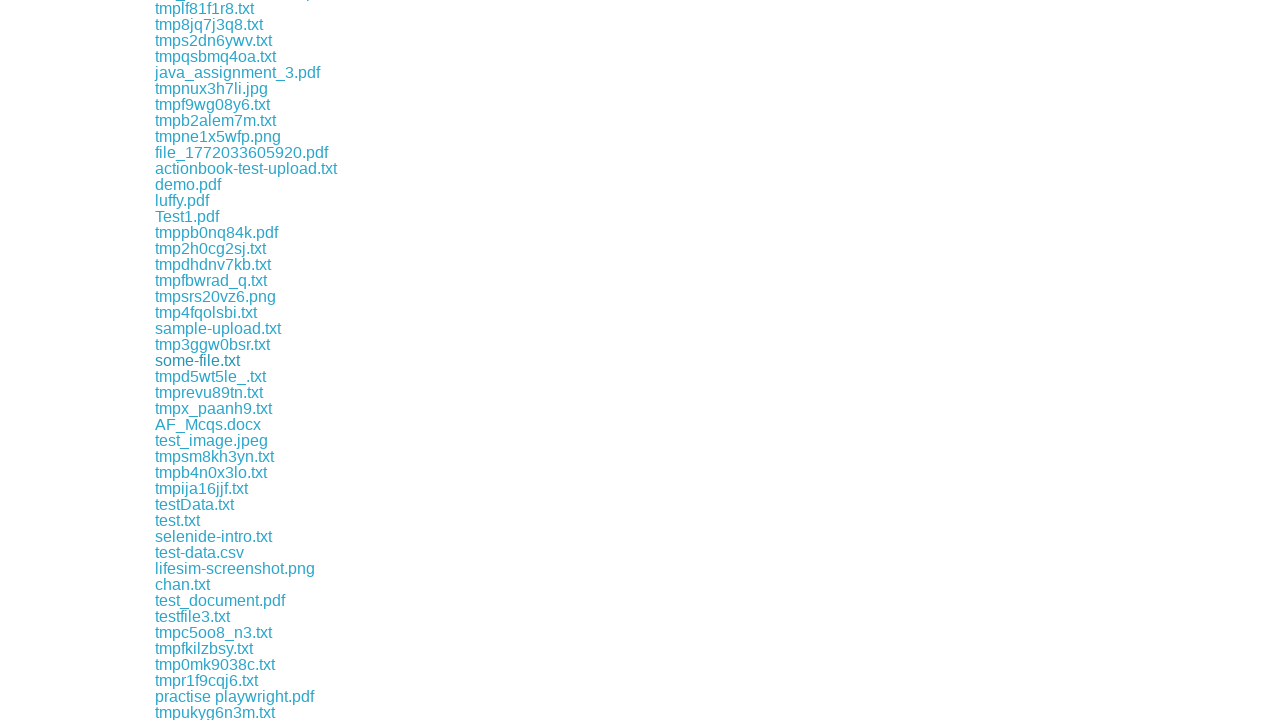